Tests drag and drop functionality by dragging element A to element B's position, then verifying that the elements have swapped positions (A now shows "B" text and B shows "A" text).

Starting URL: https://the-internet.herokuapp.com/drag_and_drop

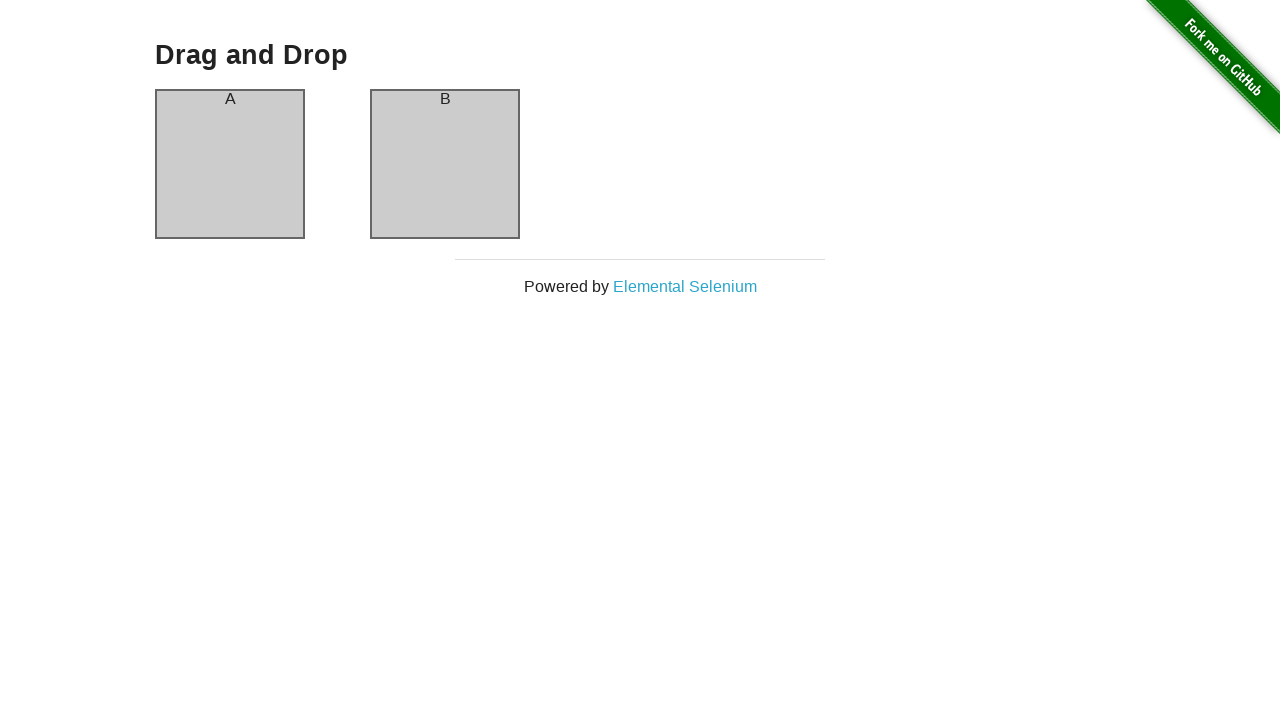

Dragged element A to element B's position at (445, 164)
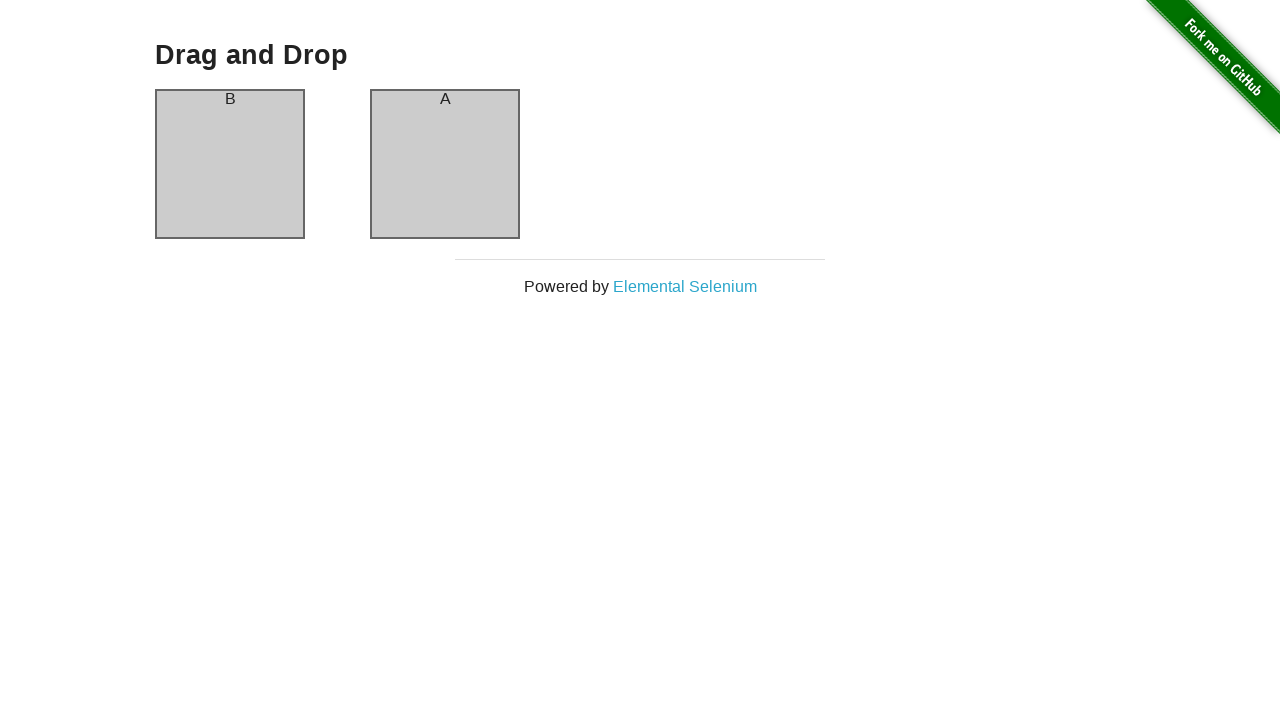

Waited for column A to be present in DOM
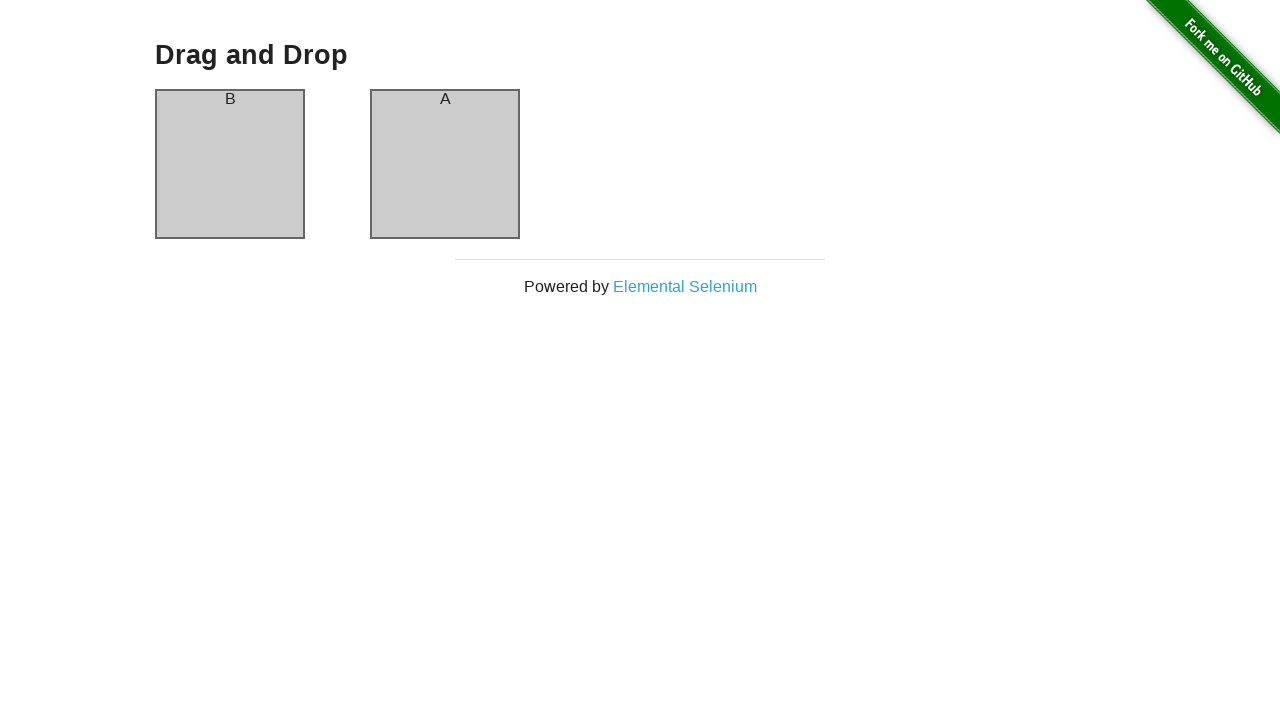

Verified column A now contains text 'B' after swap
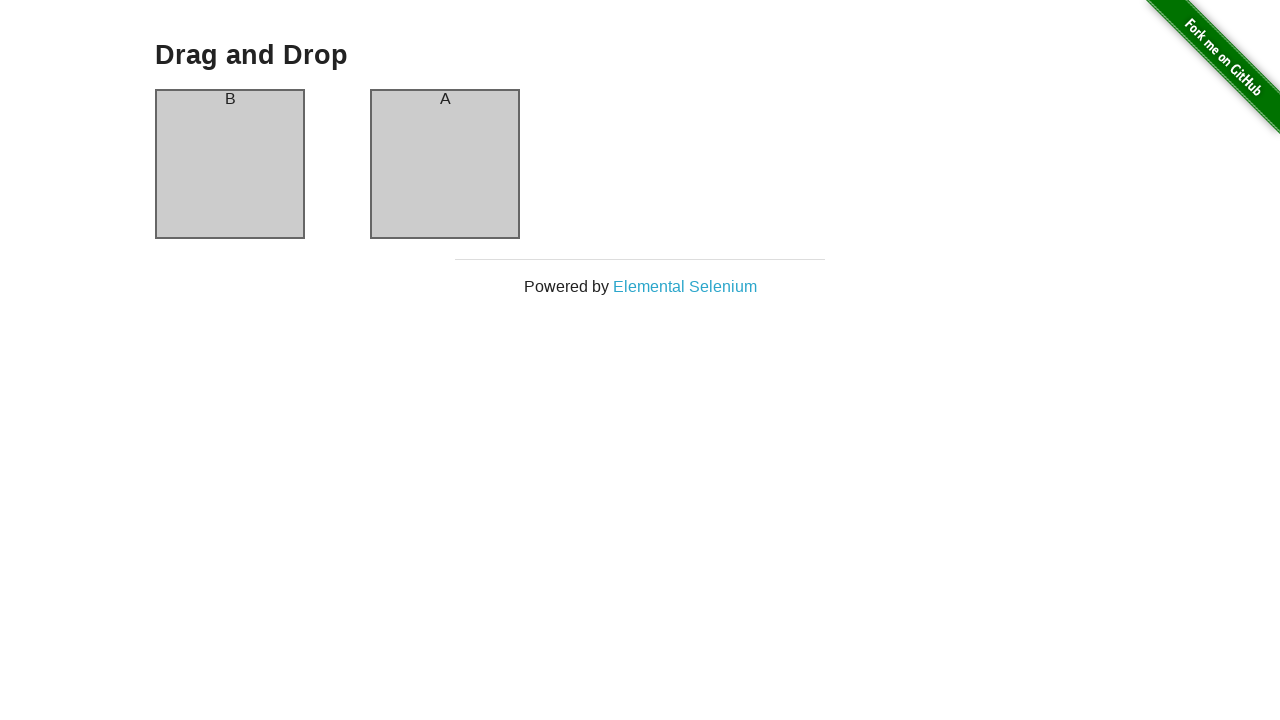

Verified column B now contains text 'A' after swap
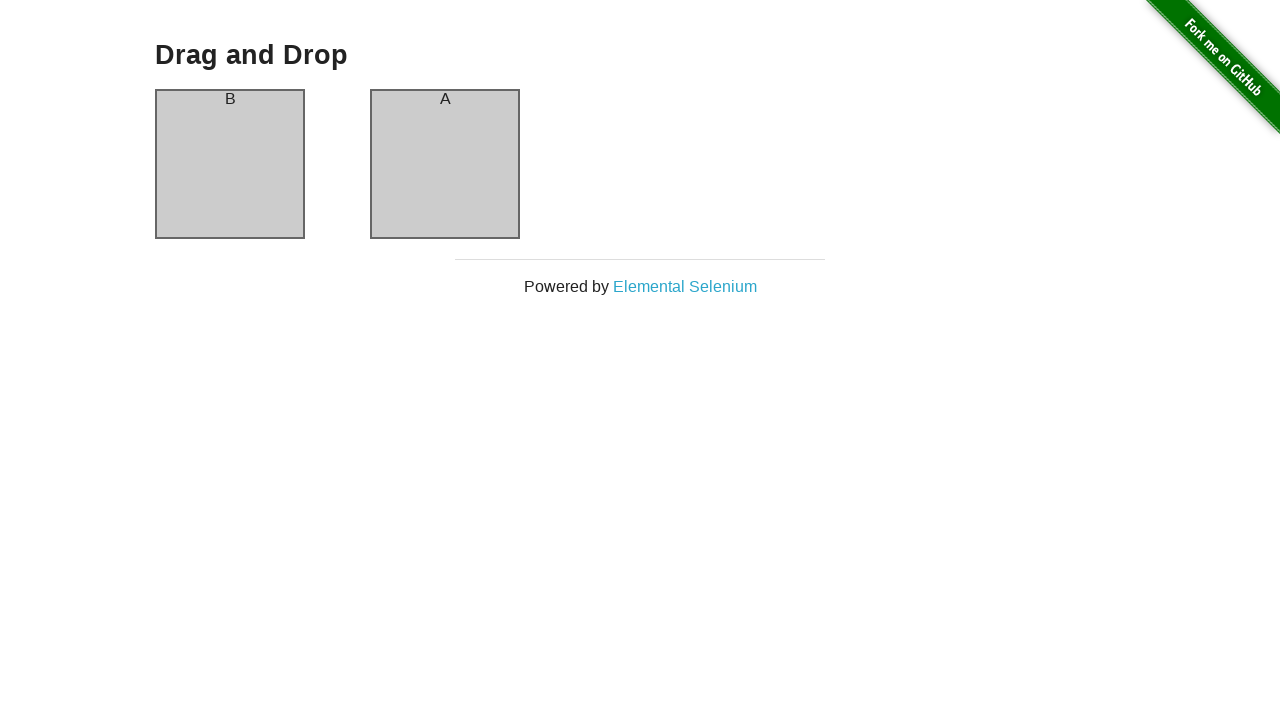

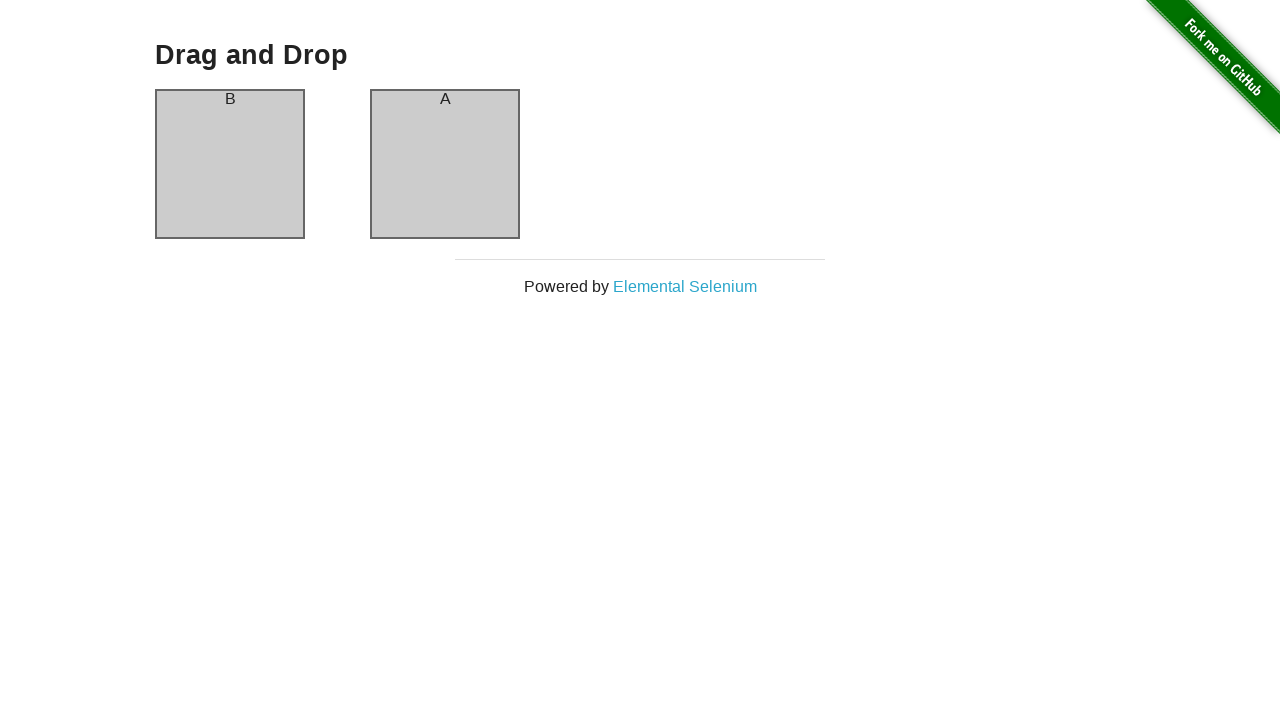